Tests handling of JavaScript dialogs (alert, confirm, and prompt) by clicking buttons that trigger each type and accepting the dialogs.

Starting URL: https://the-internet.herokuapp.com/javascript_alerts

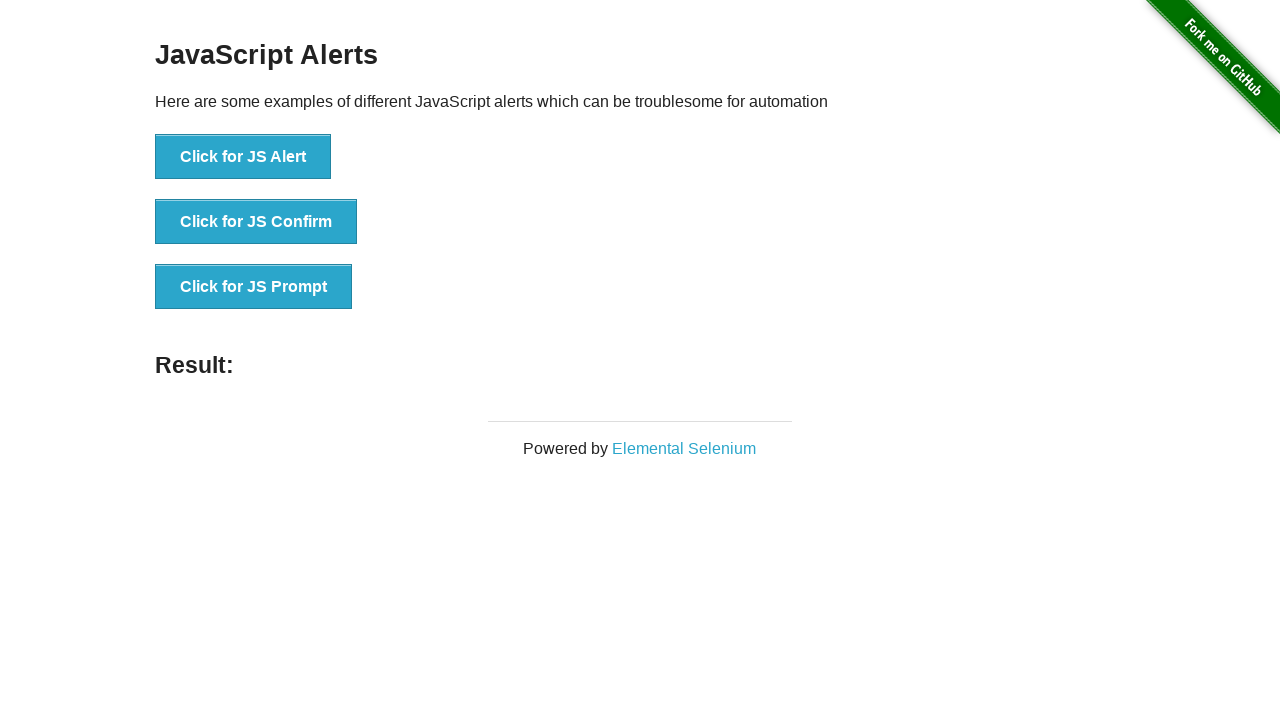

Set up dialog handler to accept JS Alert
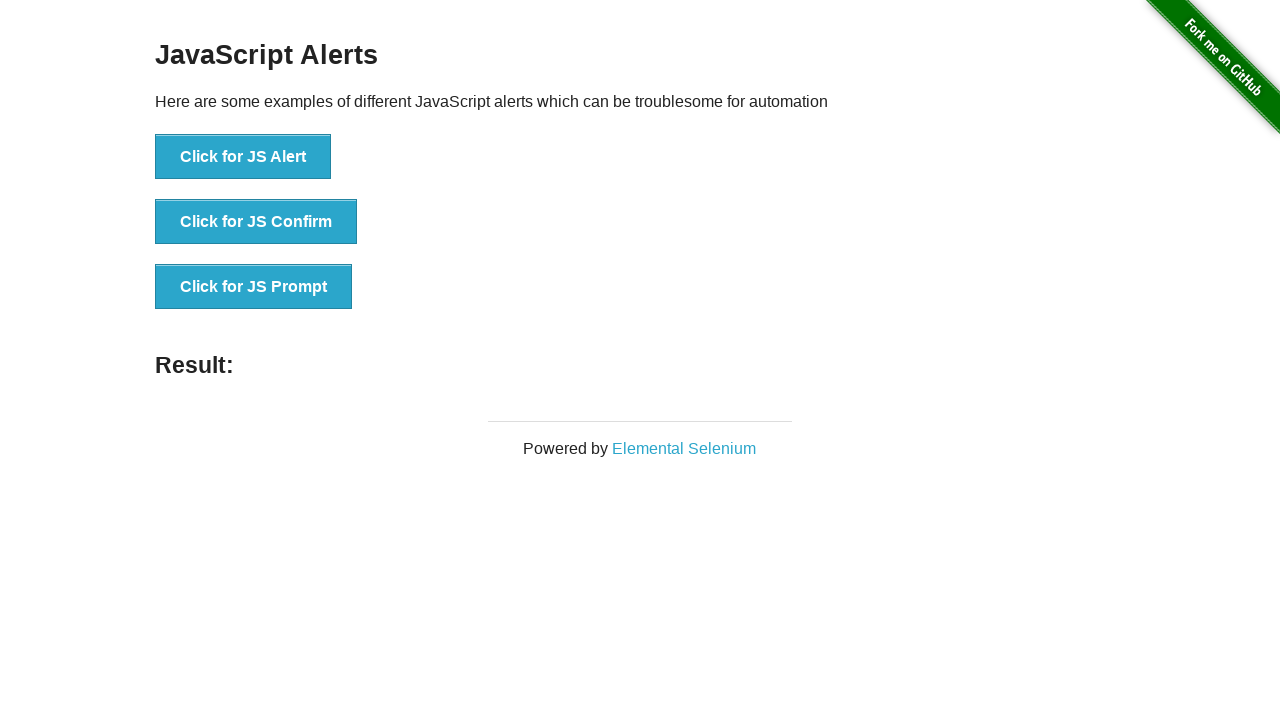

Clicked button to trigger JS Alert dialog at (243, 157) on text=Click for JS Alert
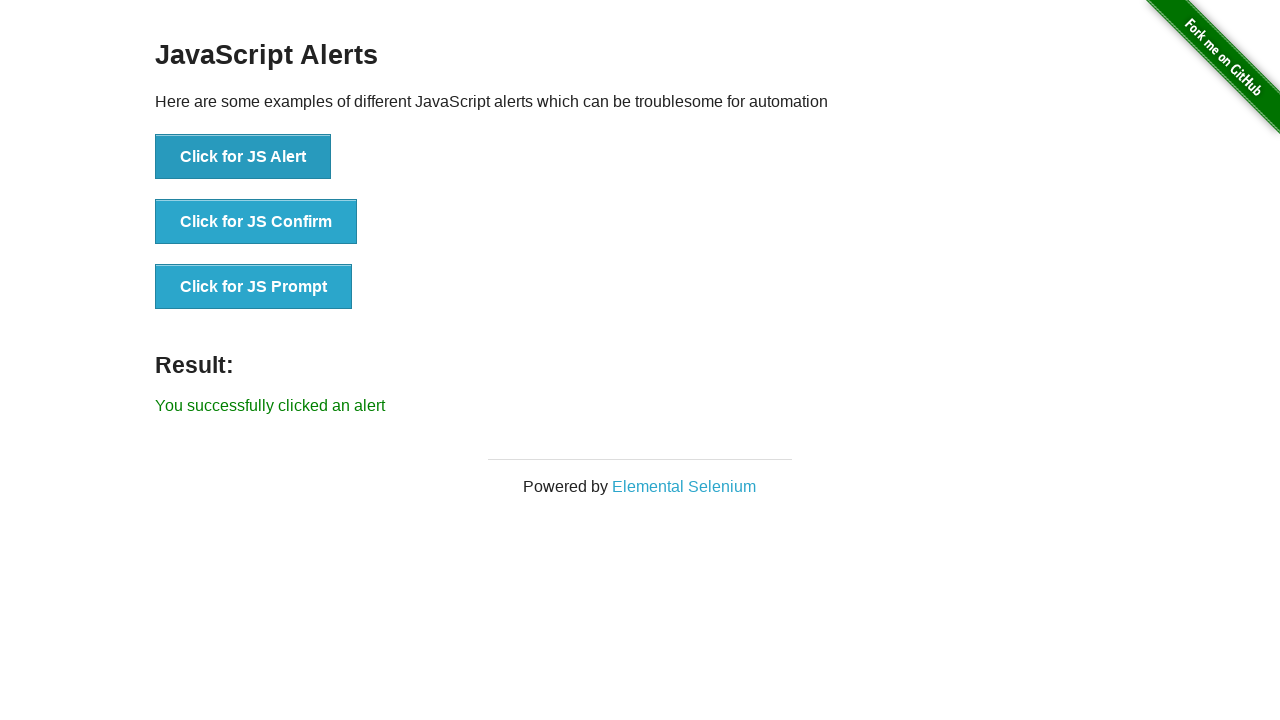

Waited for JS Alert dialog to be handled
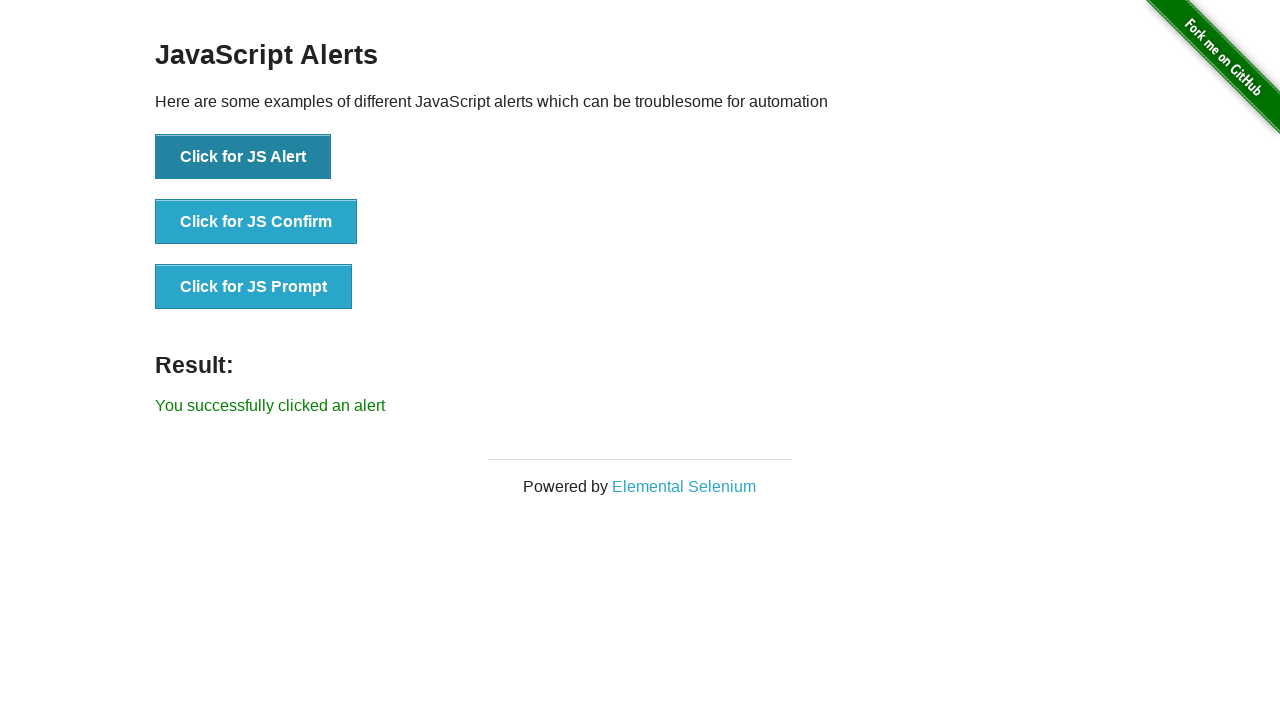

Set up dialog handler to accept JS Confirm
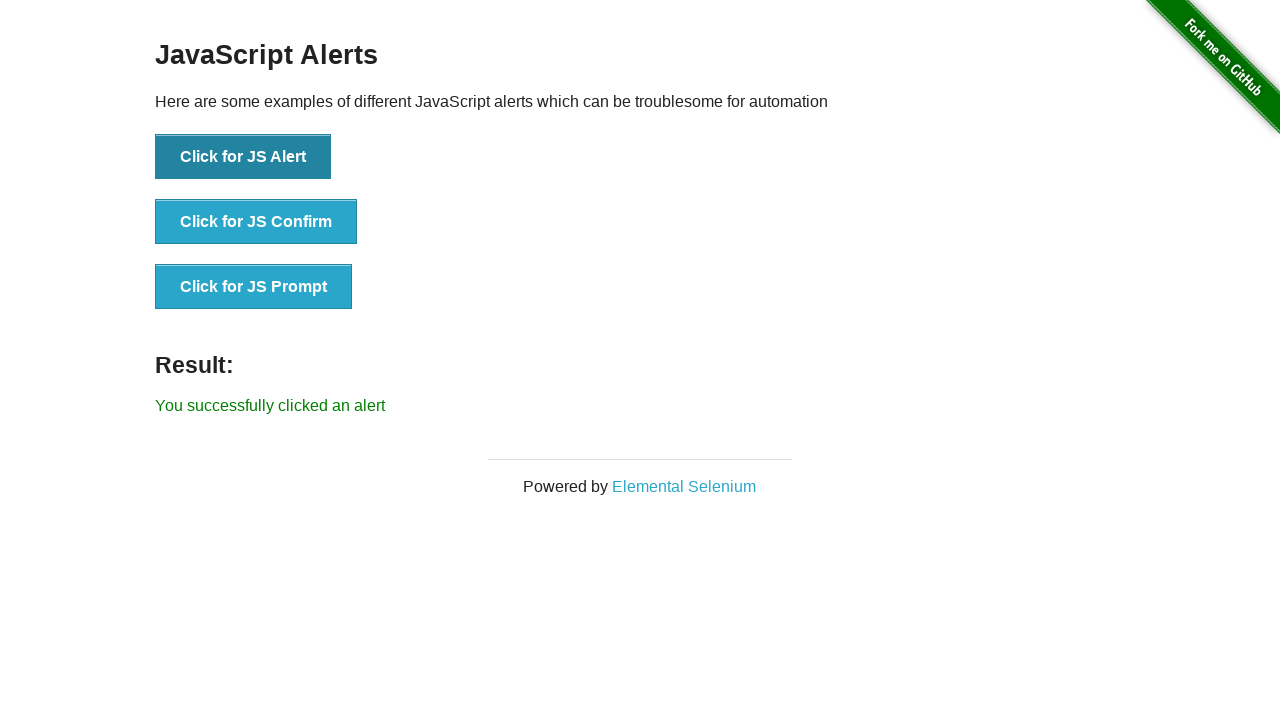

Clicked button to trigger JS Confirm dialog at (256, 222) on text=Click for JS Confirm
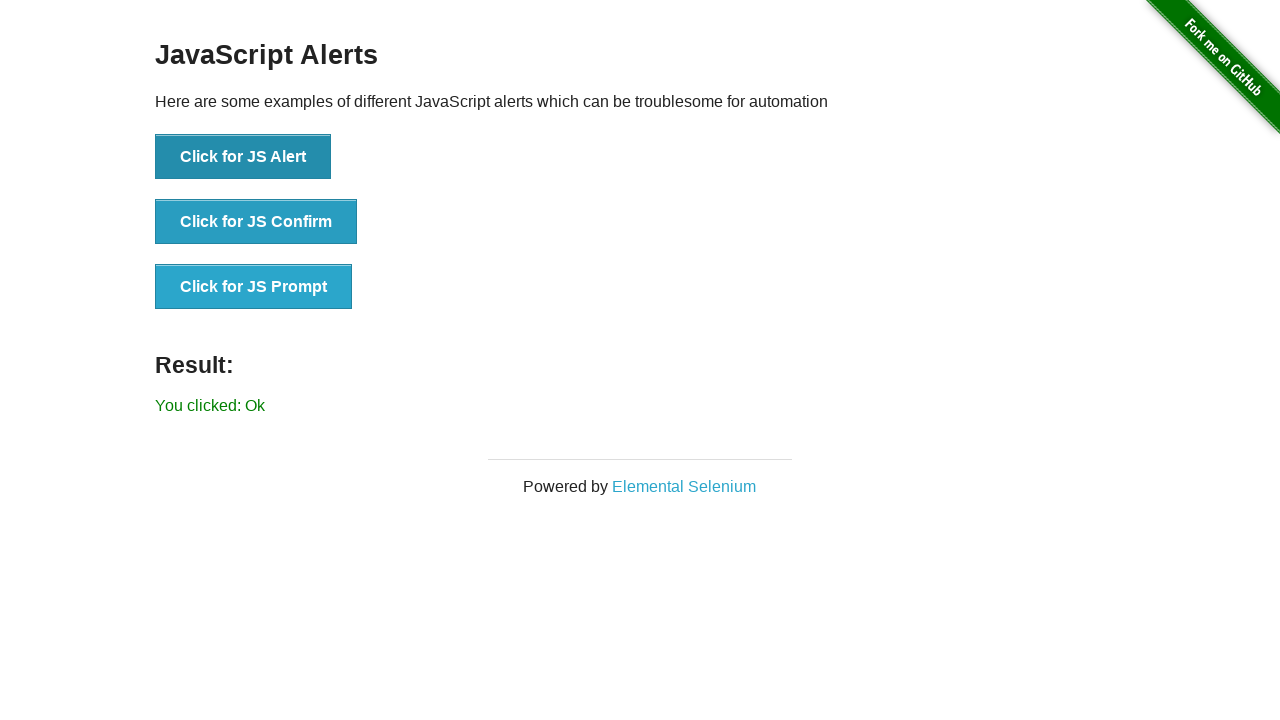

Waited for JS Confirm dialog to be handled
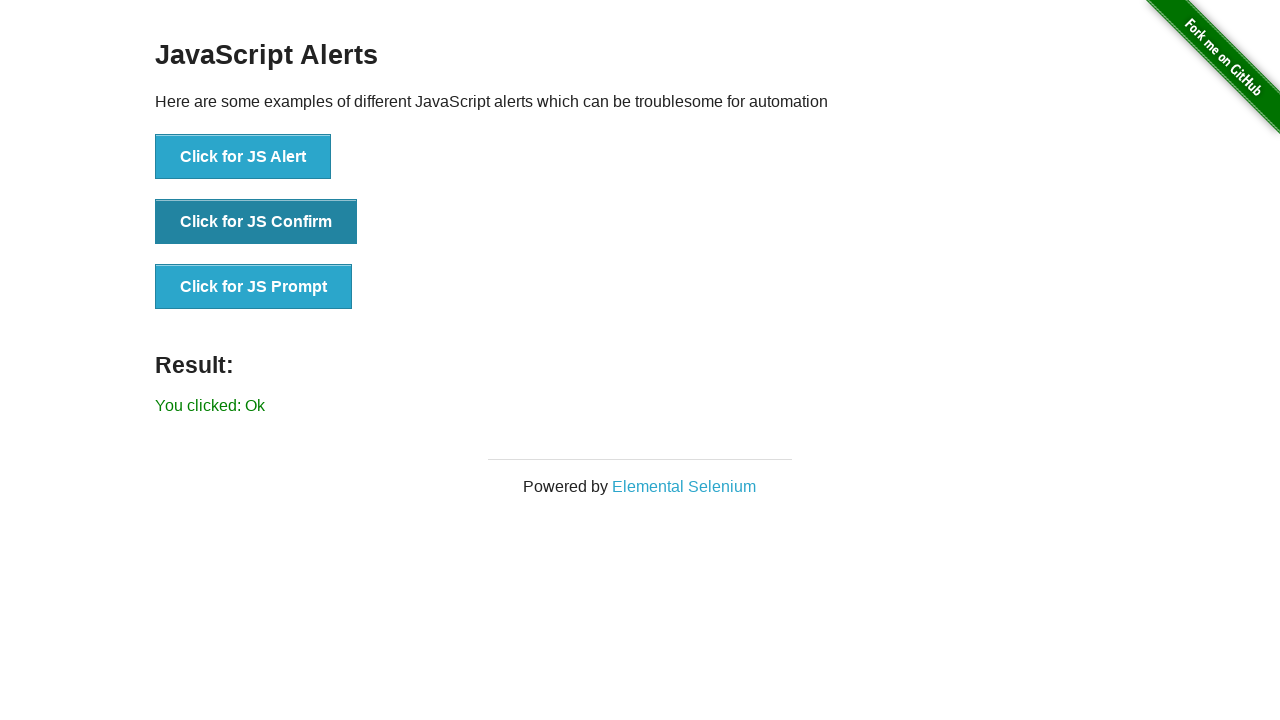

Set up dialog handler to accept JS Prompt with custom text
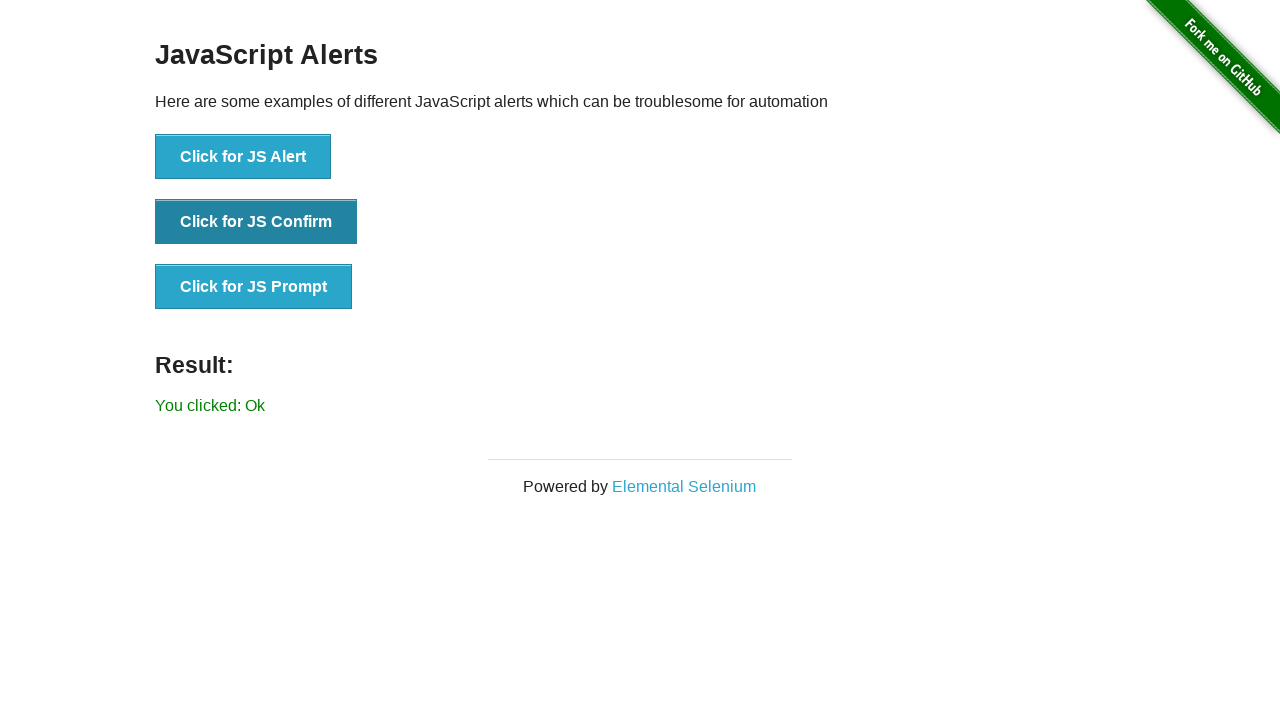

Clicked button to trigger JS Prompt dialog at (254, 287) on text=Click for JS Prompt
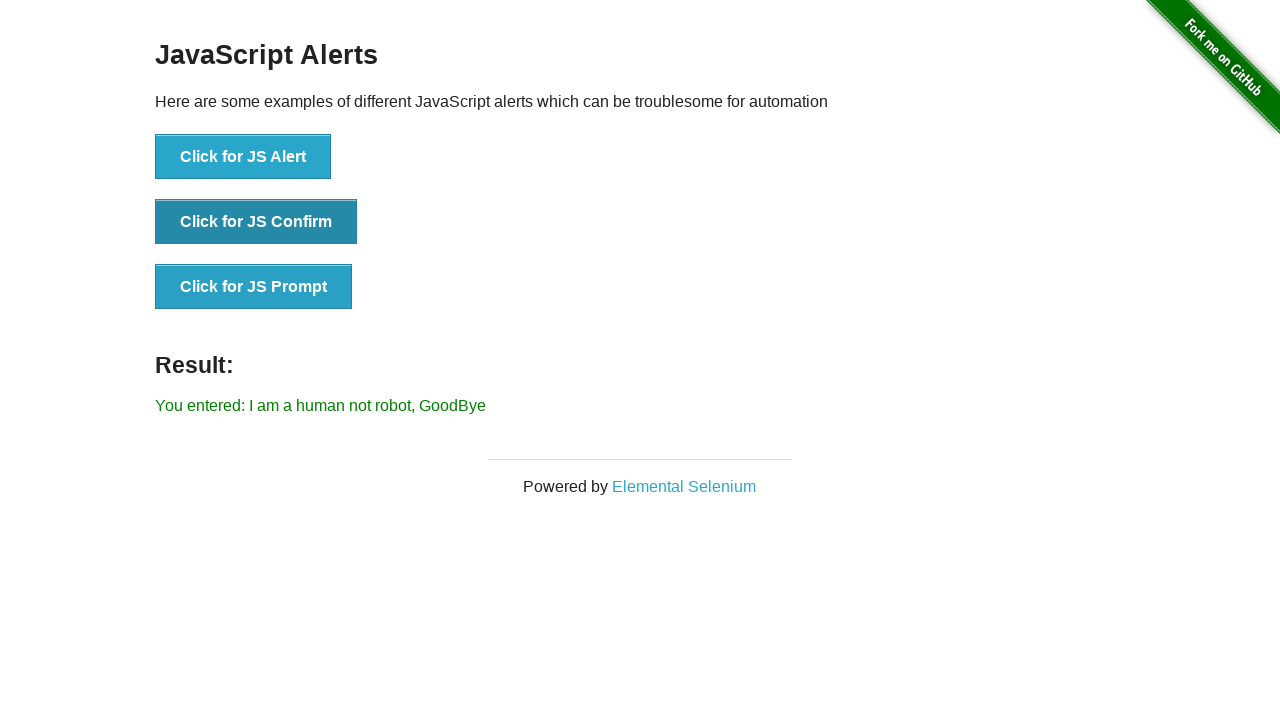

Result element loaded after prompt acceptance
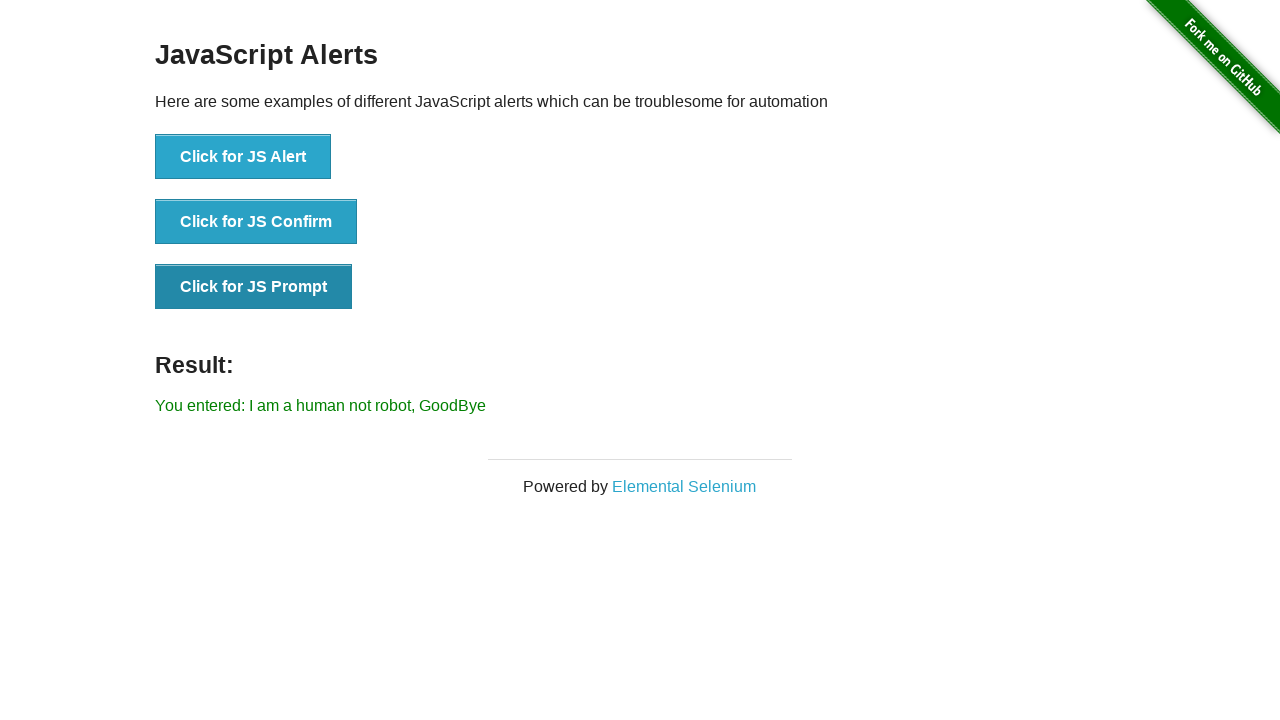

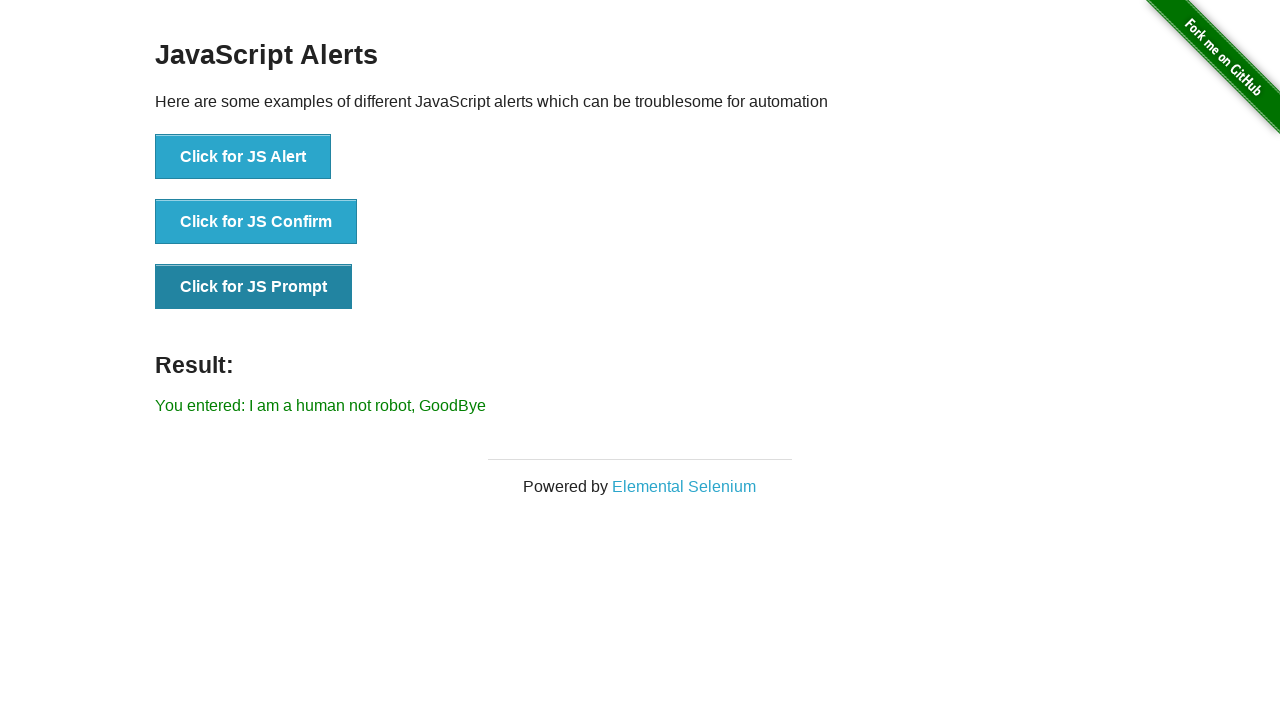